Tests HTML5 form validation messages by submitting a form with missing/invalid data and verifying browser validation messages appear for required fields including name, password, email, and address dropdown.

Starting URL: https://automationfc.github.io/html5/index.html

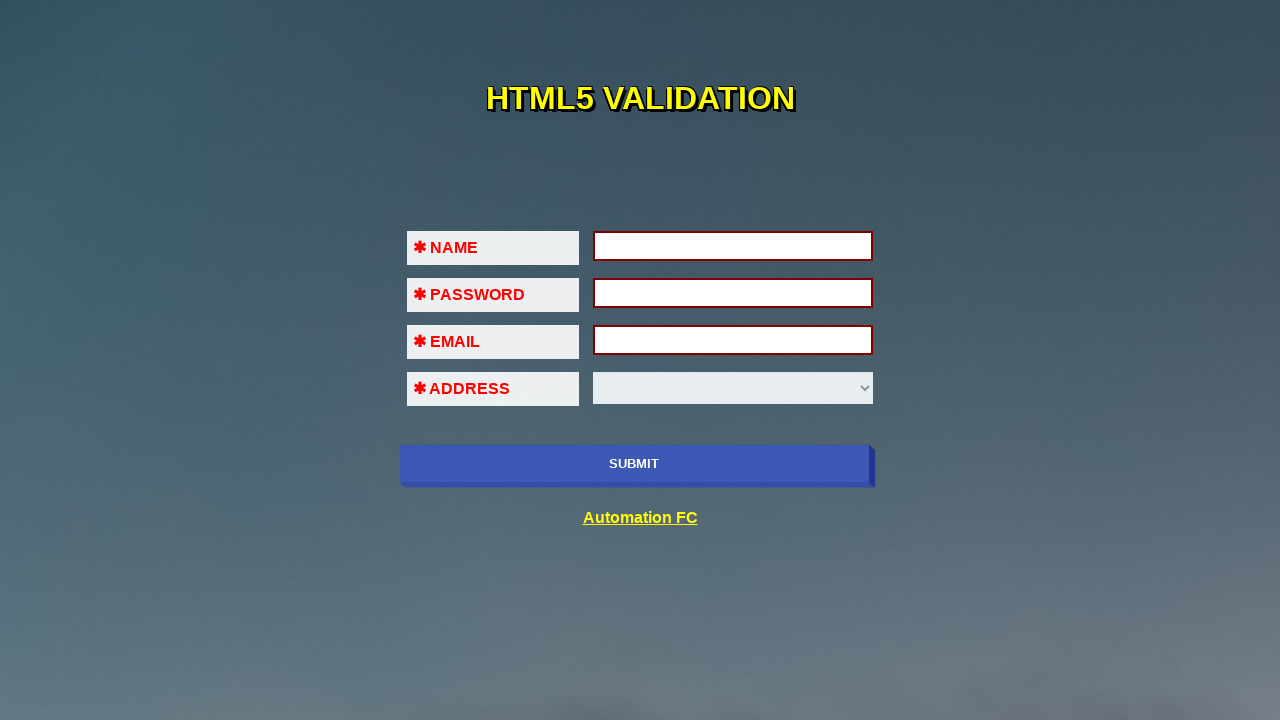

Waited for form to load - name field selector found
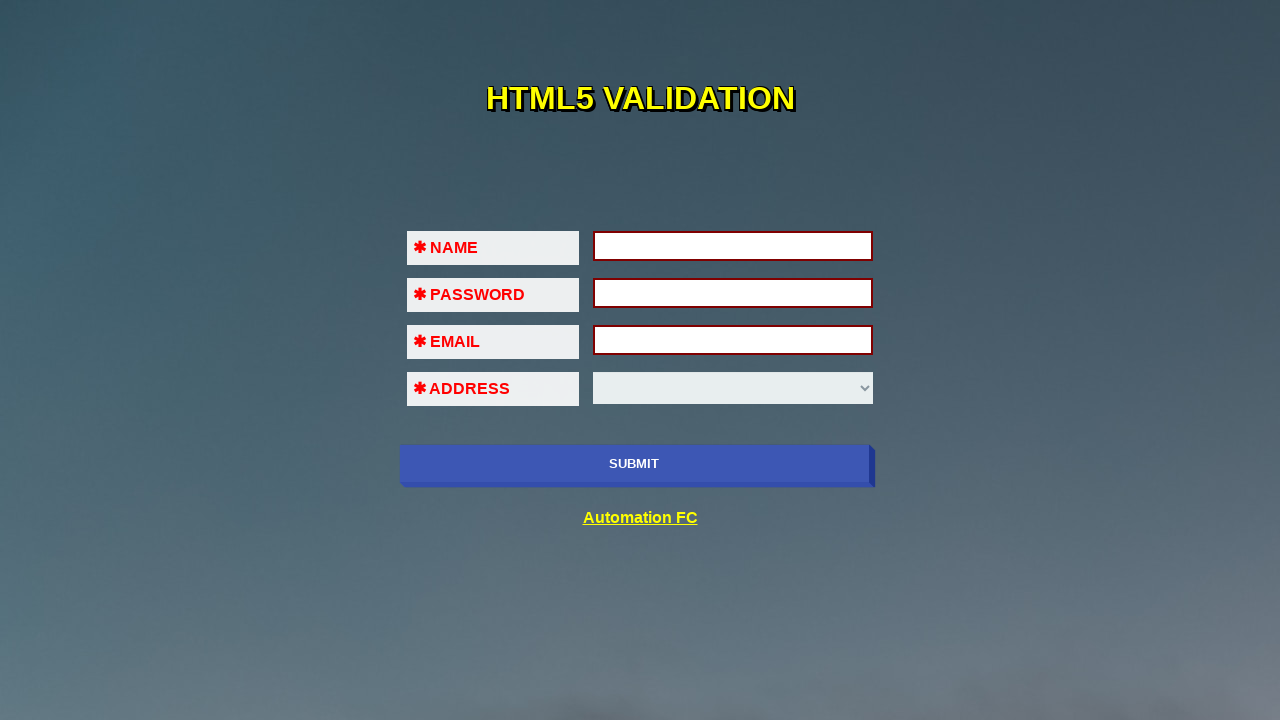

Clicked submit button with empty form to trigger name field validation at (634, 464) on input[name='submit-btn']
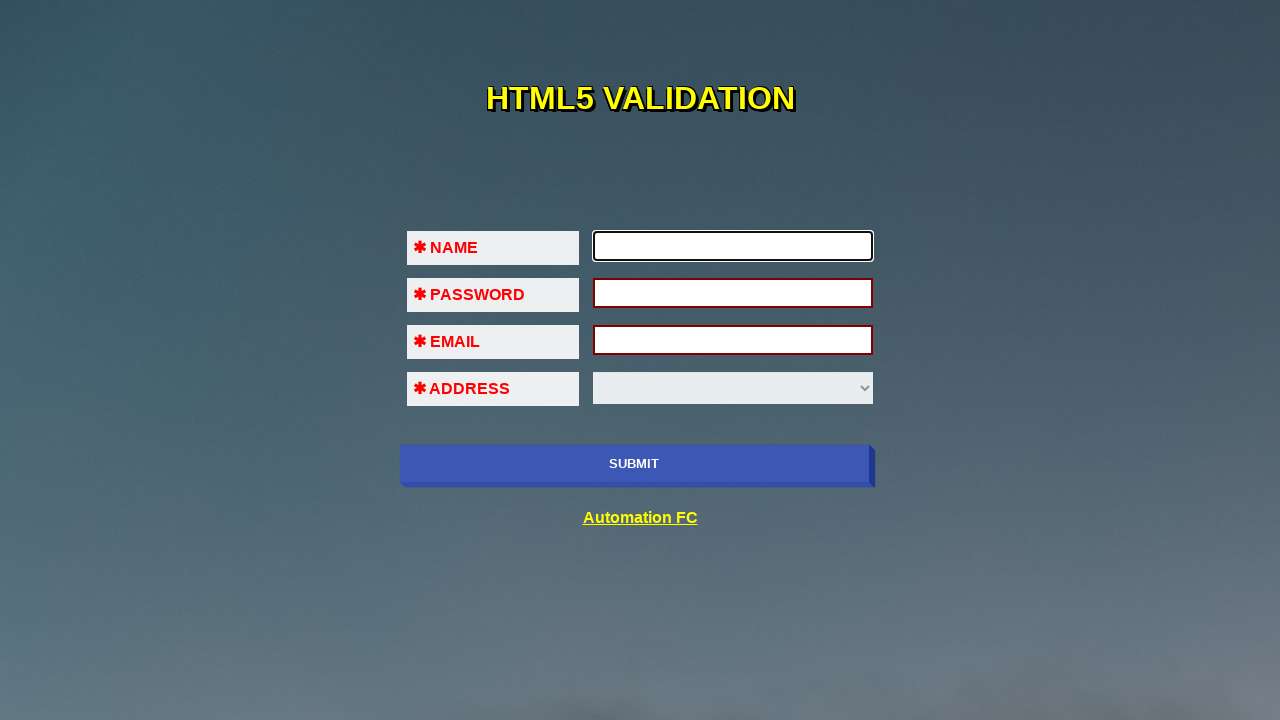

Filled name field with 'Jan Kane' on input#fname
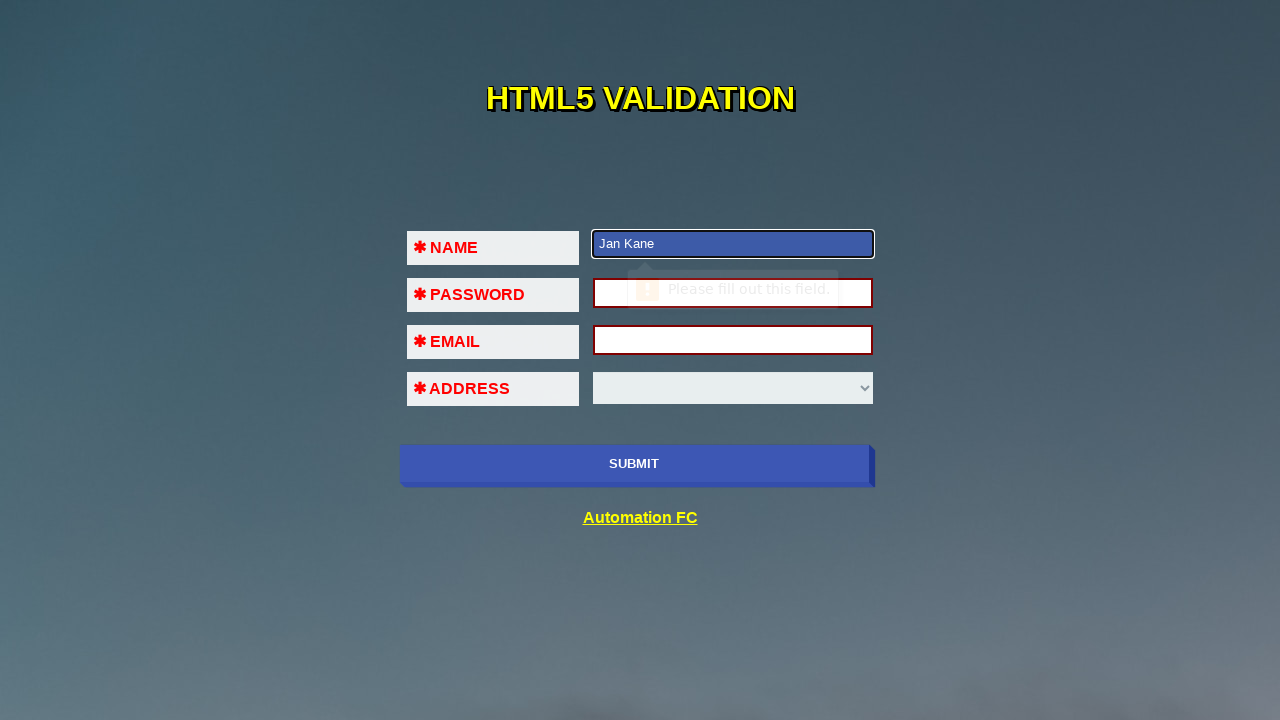

Clicked submit button to trigger password field validation at (634, 464) on input[name='submit-btn']
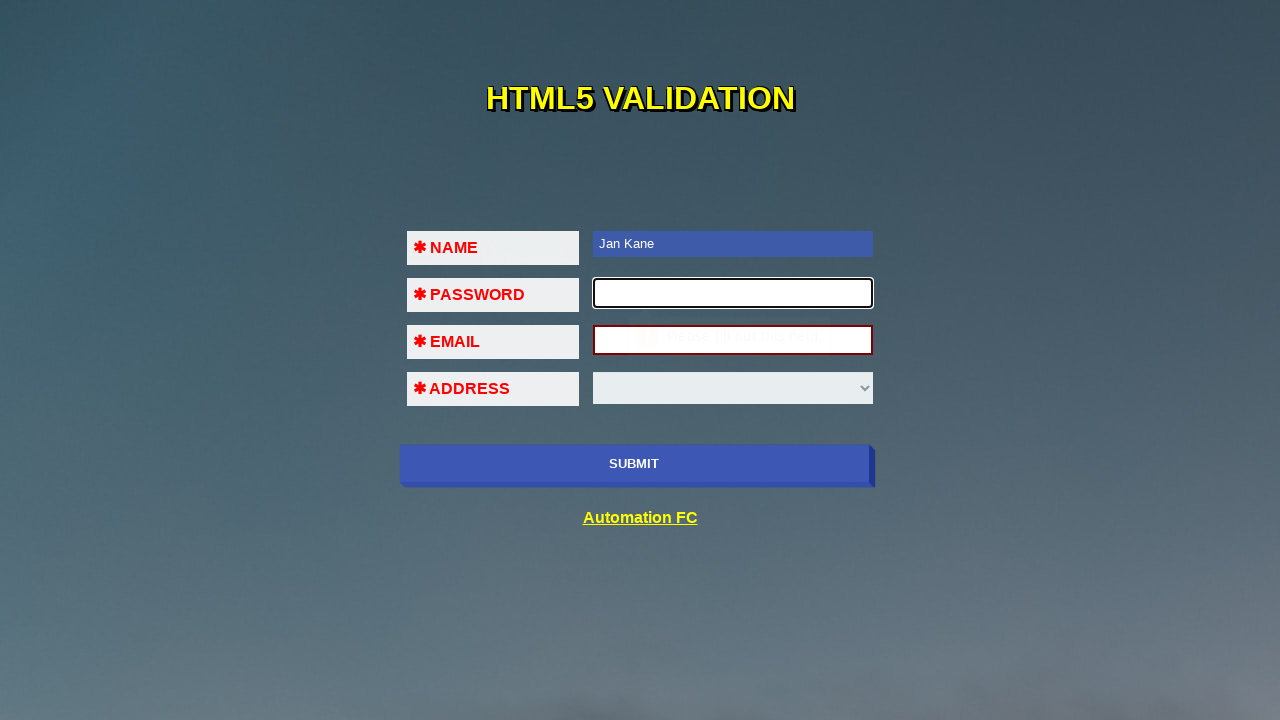

Filled password field with '12345678' on input#pass
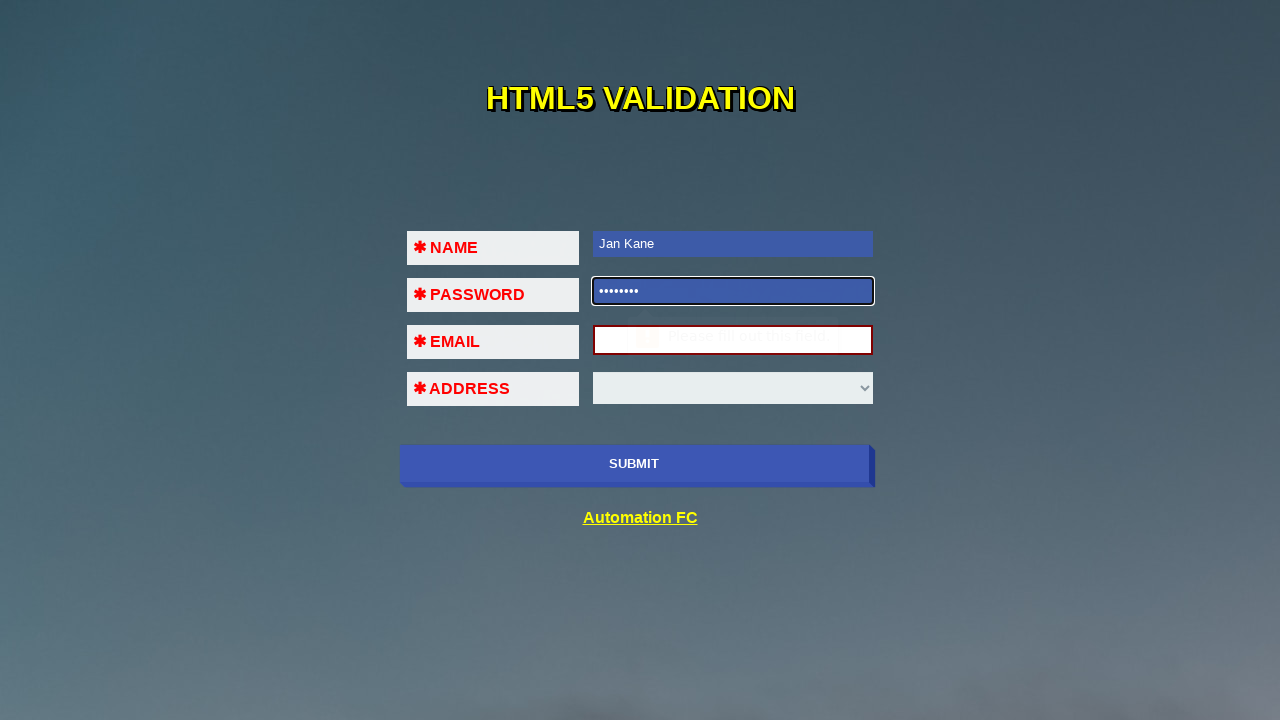

Clicked submit button to trigger email field validation at (634, 464) on input[name='submit-btn']
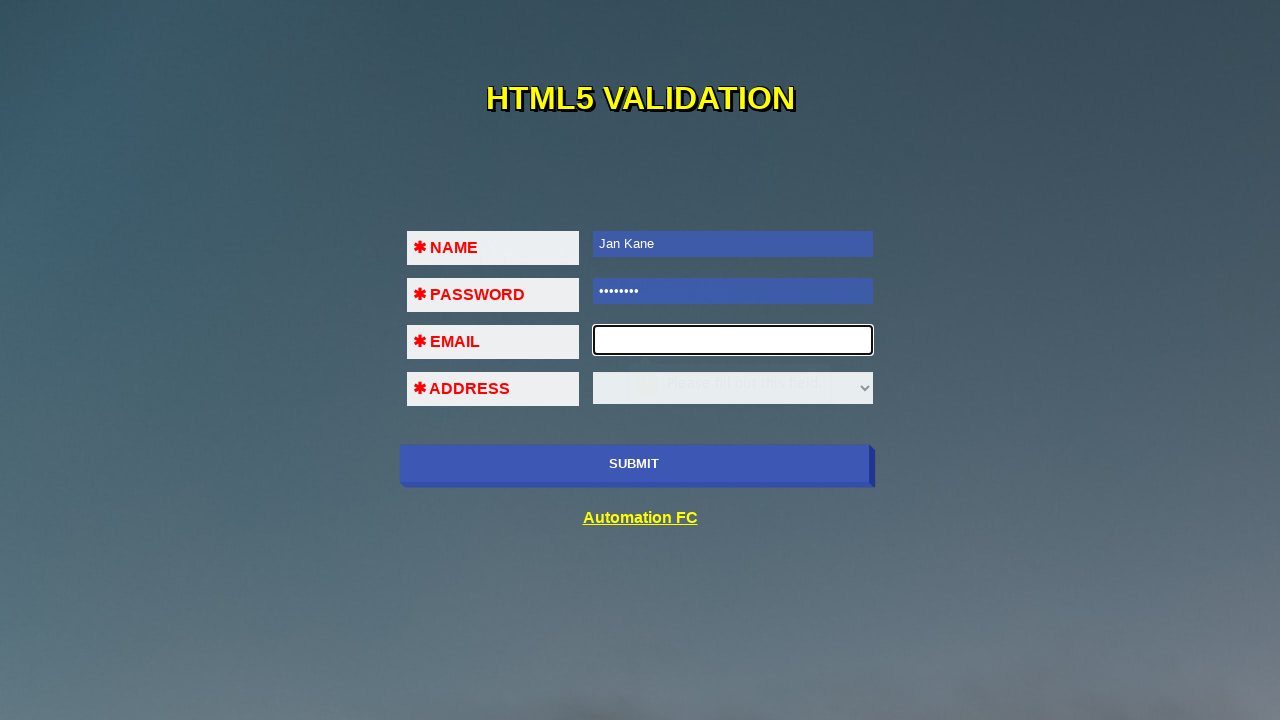

Filled email field with invalid format '123!@#$' on input#em
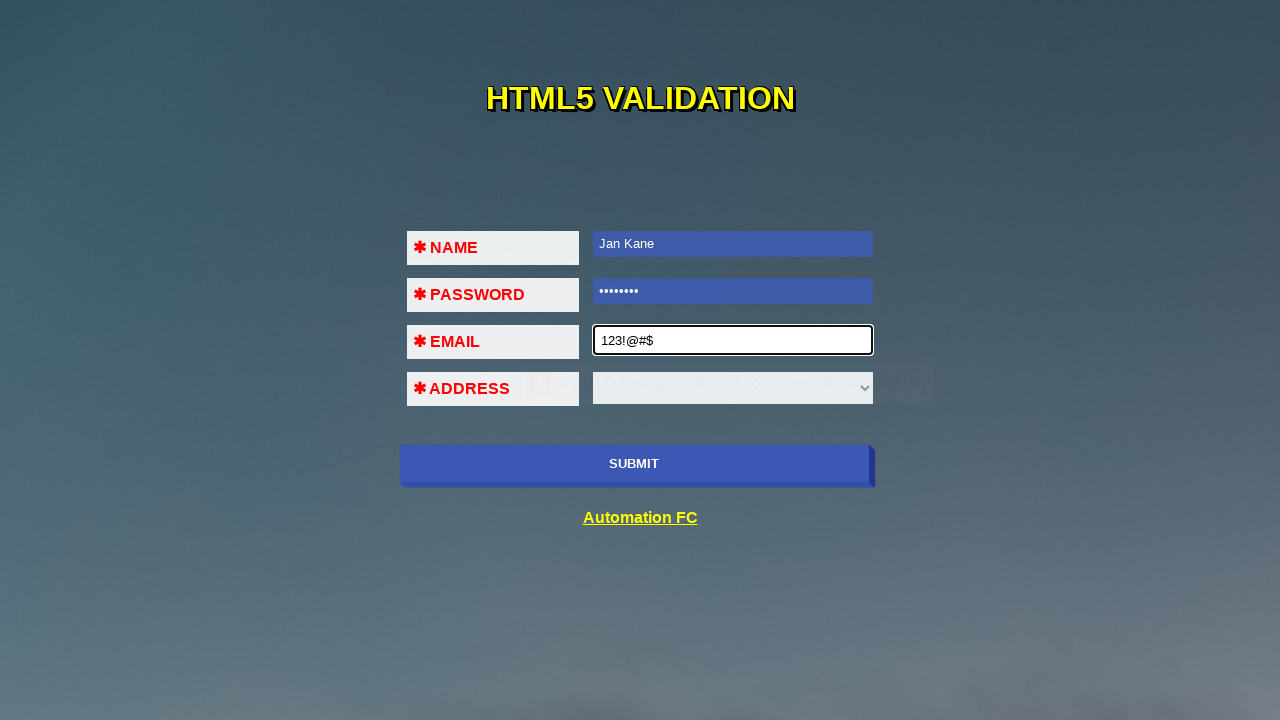

Clicked submit button to trigger email validation error message at (634, 464) on input[name='submit-btn']
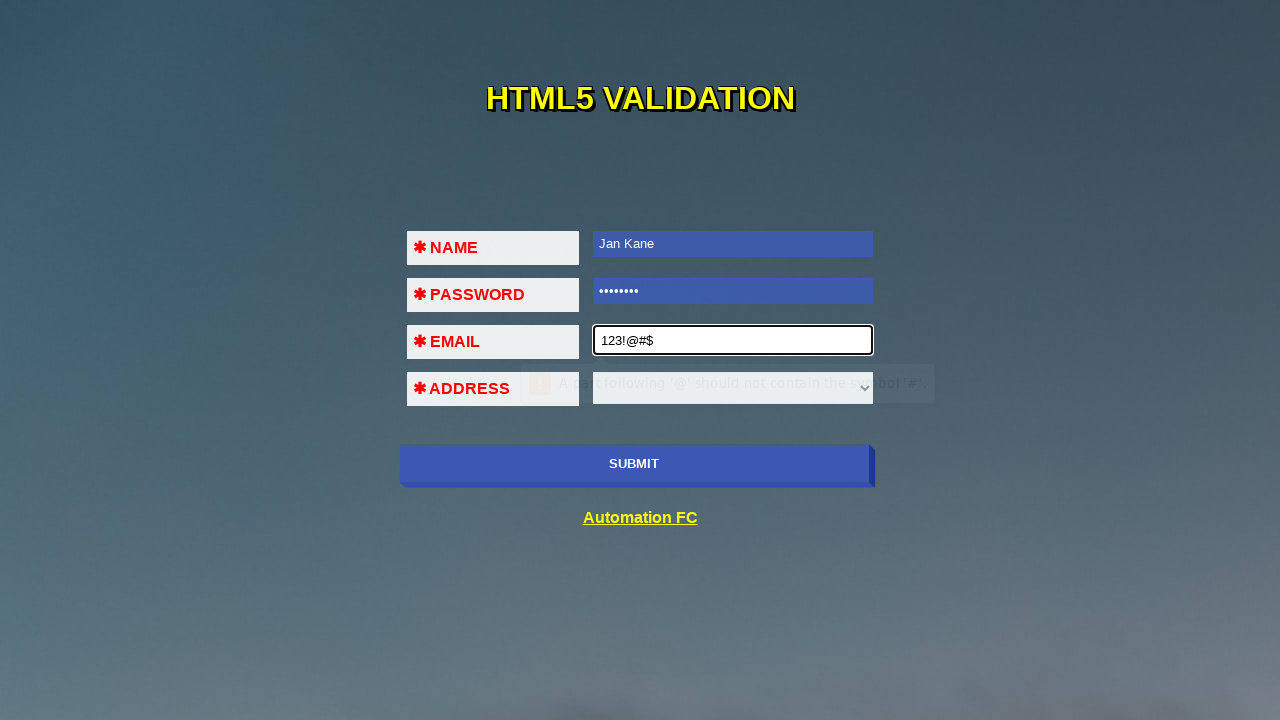

Cleared email field on input#em
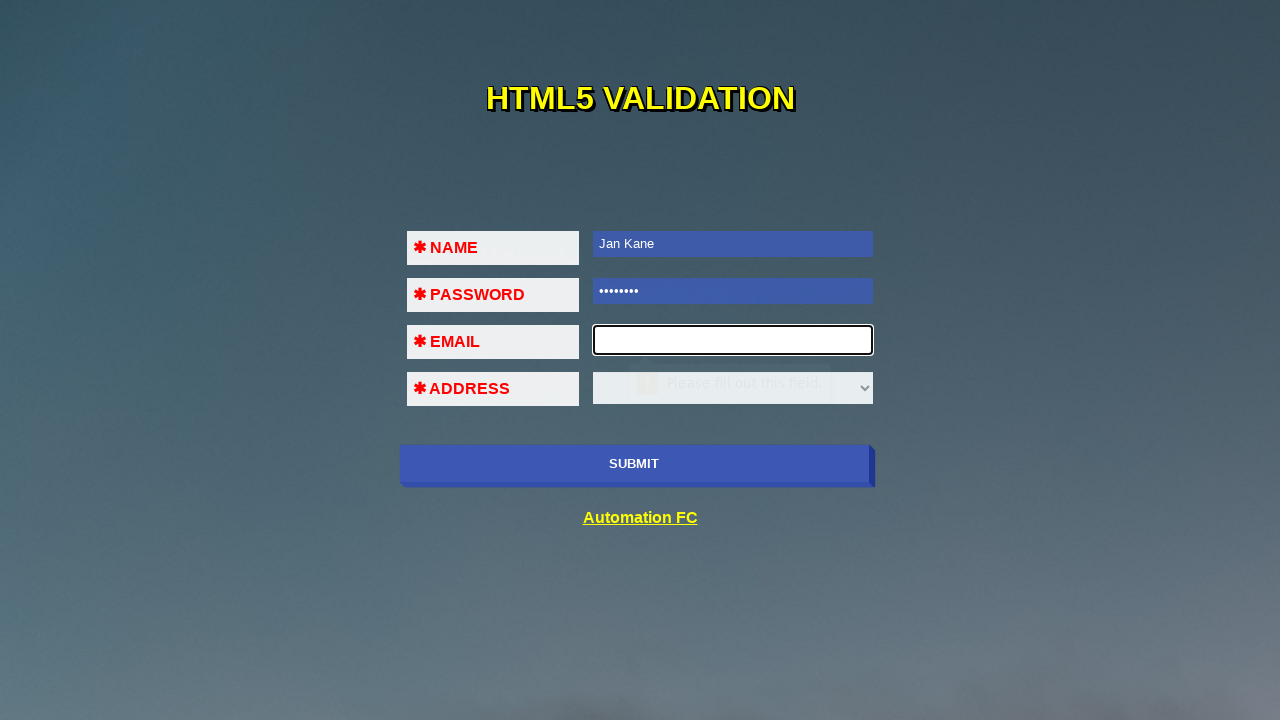

Filled email field with invalid format '123@456' on input#em
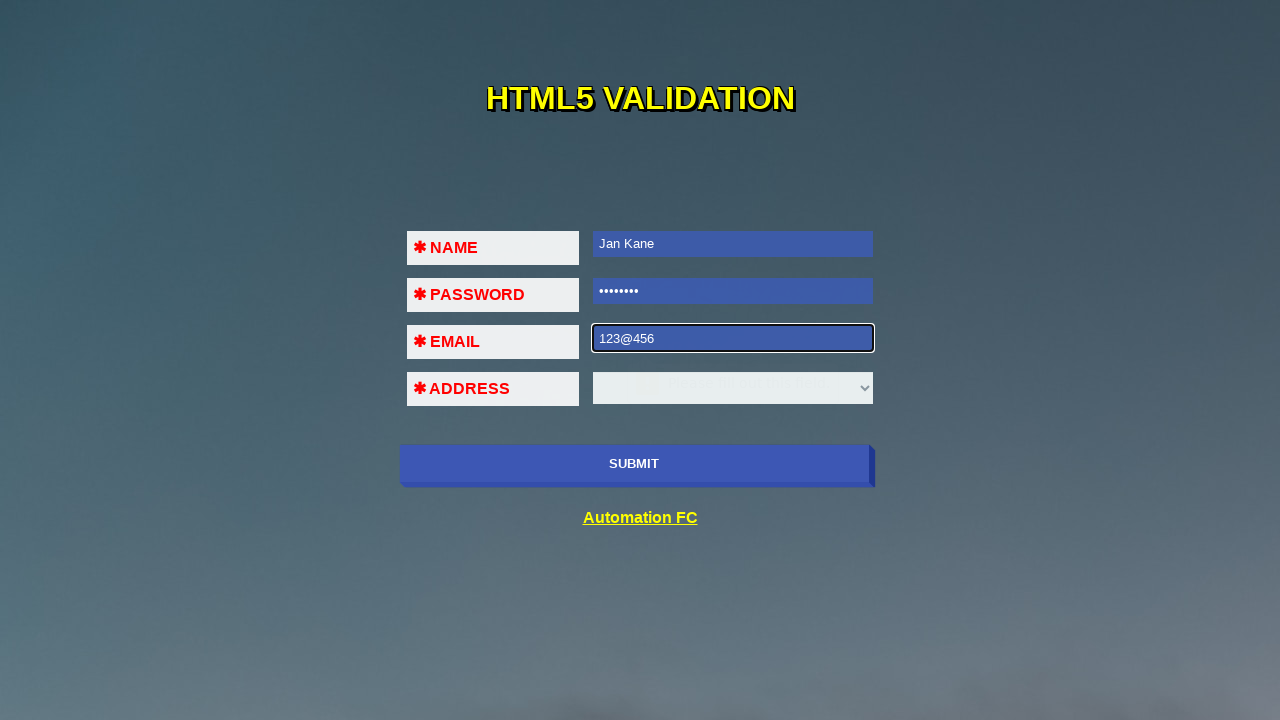

Clicked submit button to trigger email format validation error at (634, 464) on input[name='submit-btn']
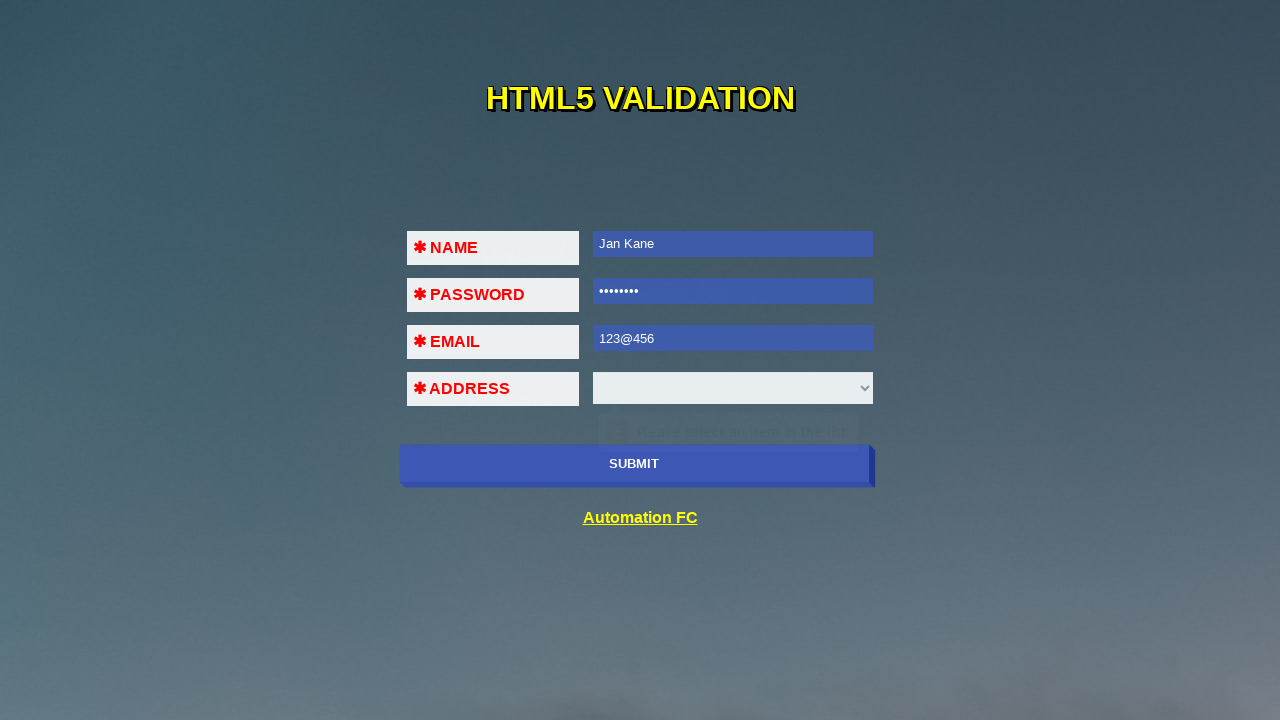

Cleared email field on input#em
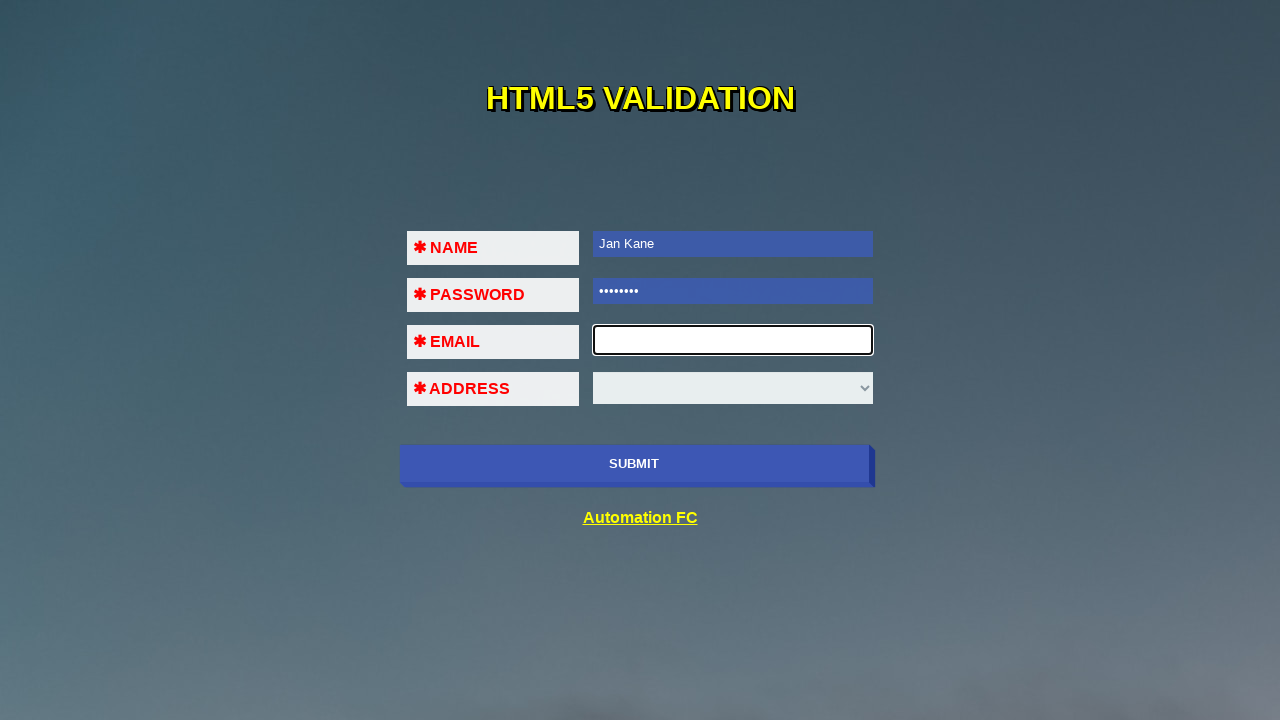

Filled email field with valid email 'testuser20240315@gmail.com' on input#em
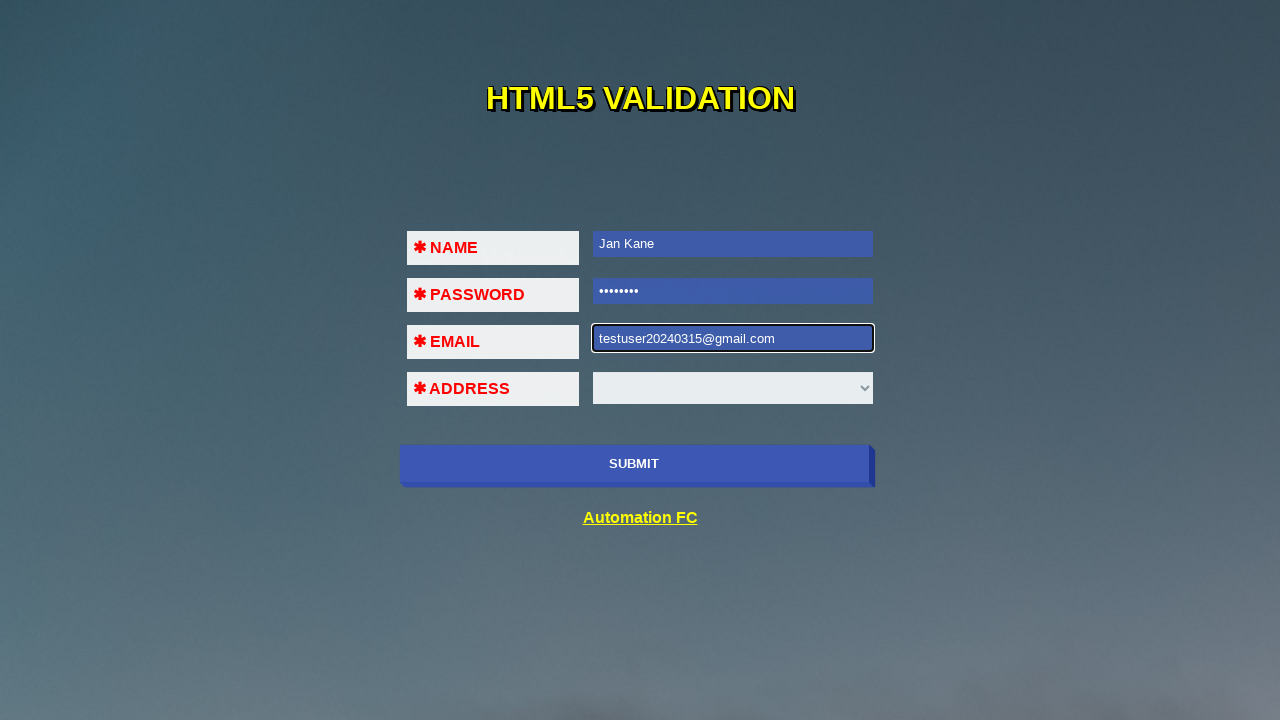

Clicked submit button to trigger address dropdown validation at (634, 464) on input[name='submit-btn']
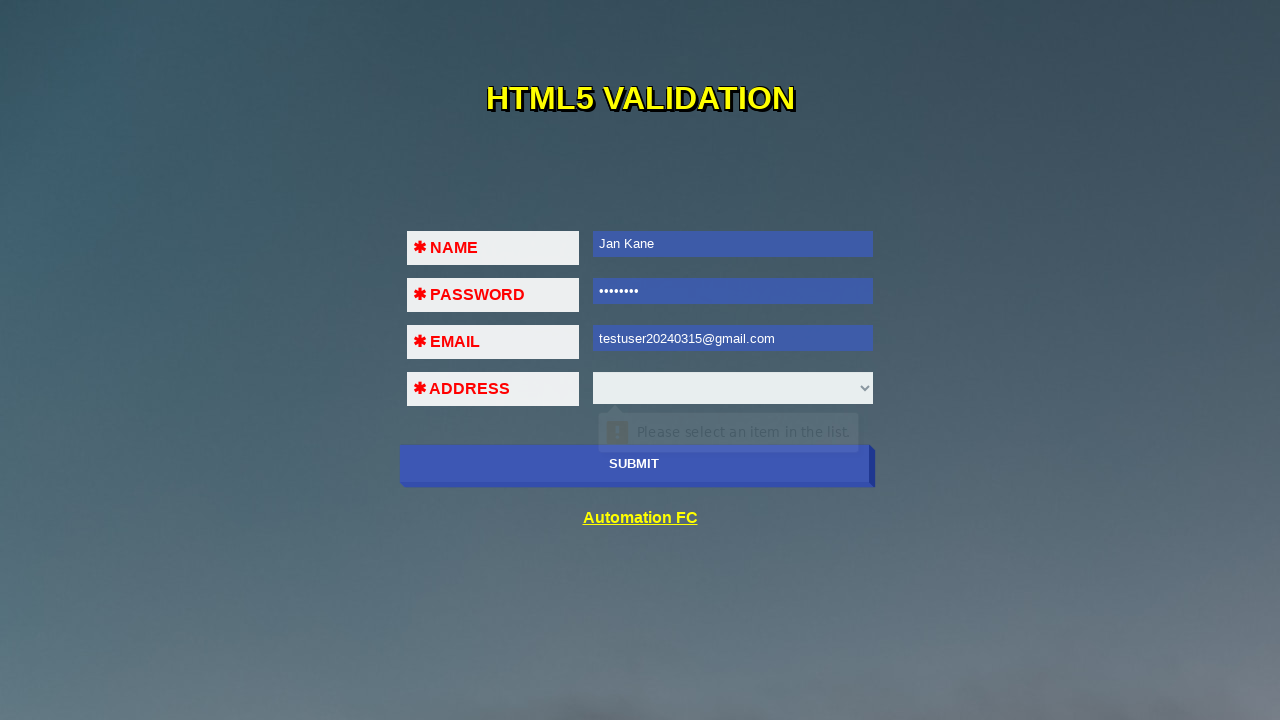

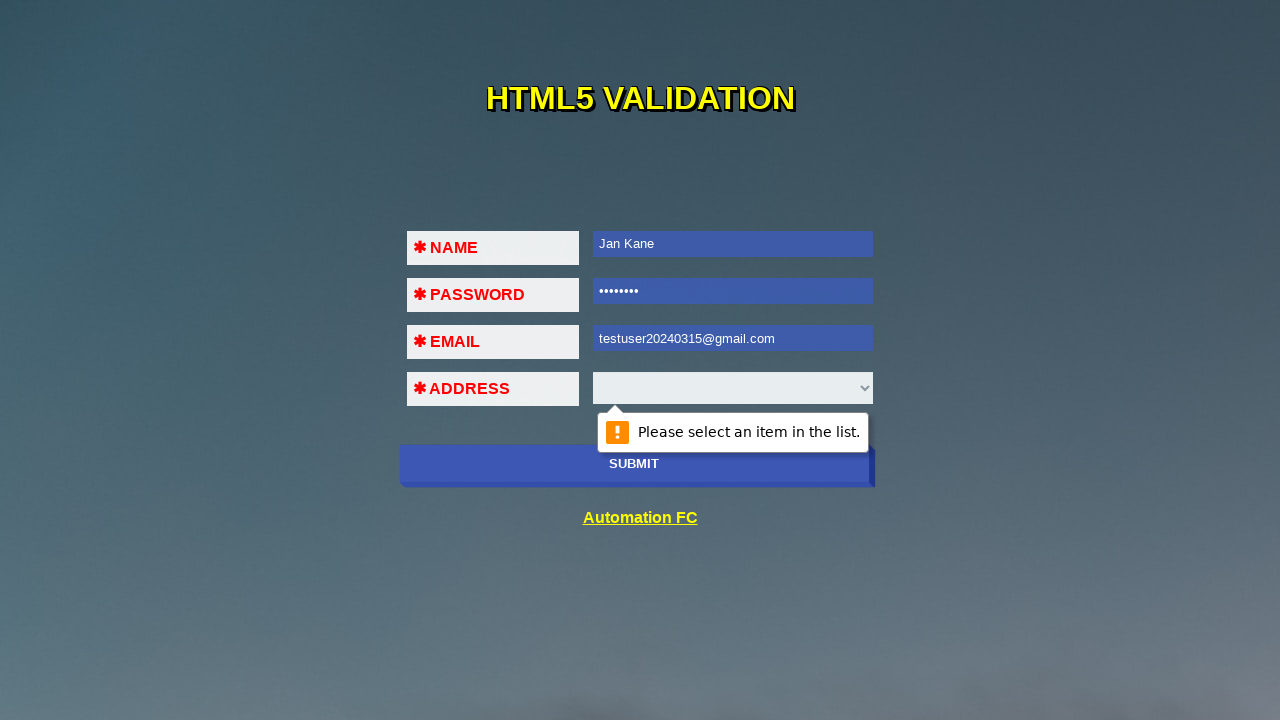